Navigates to 99 Bottles of Beer site and clicks Browse Languages to verify the table headers Language and Author are displayed.

Starting URL: http://www.99-bottles-of-beer.net/

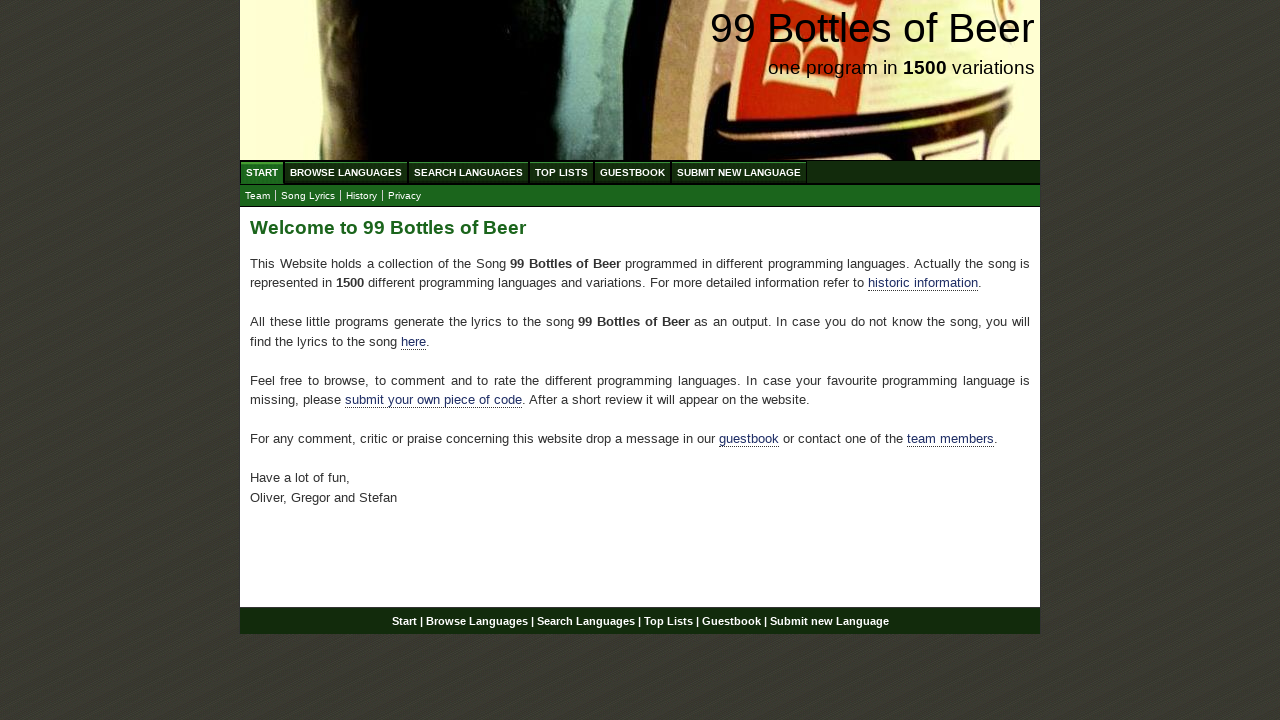

Clicked Browse Languages link at (346, 172) on div#navigation ul#menu li a[href='/abc.html']
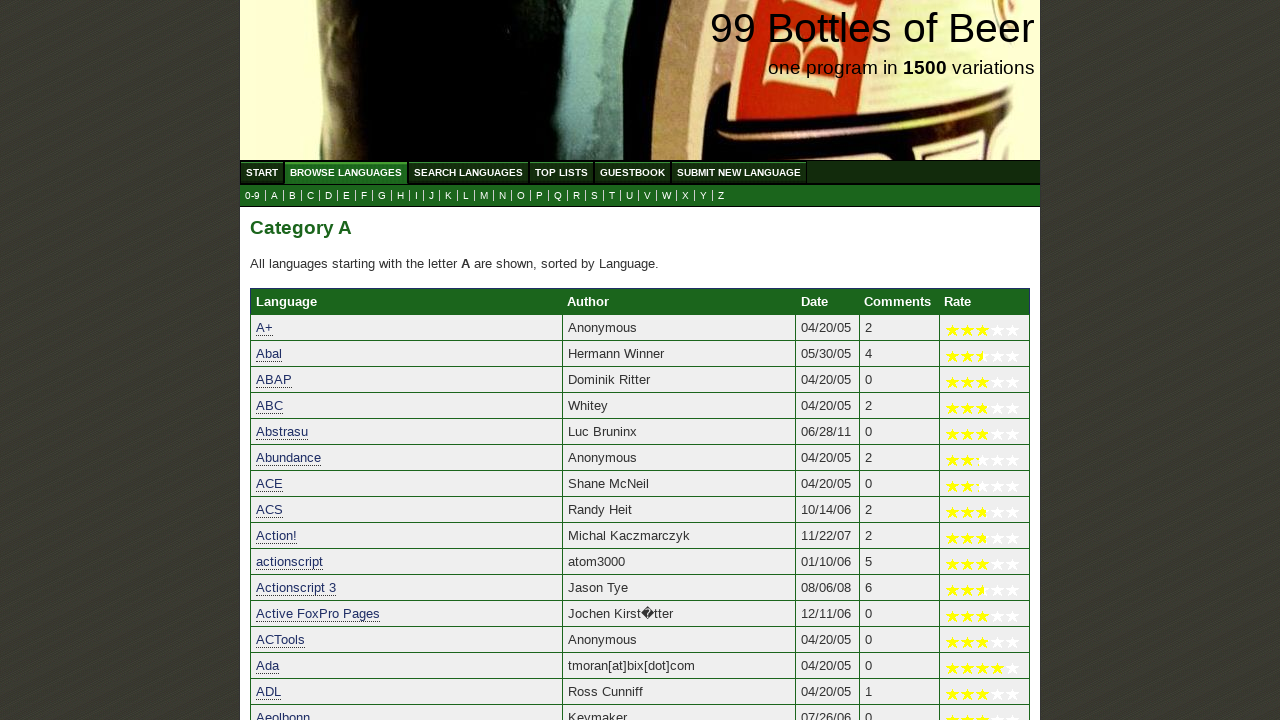

Language table header is visible
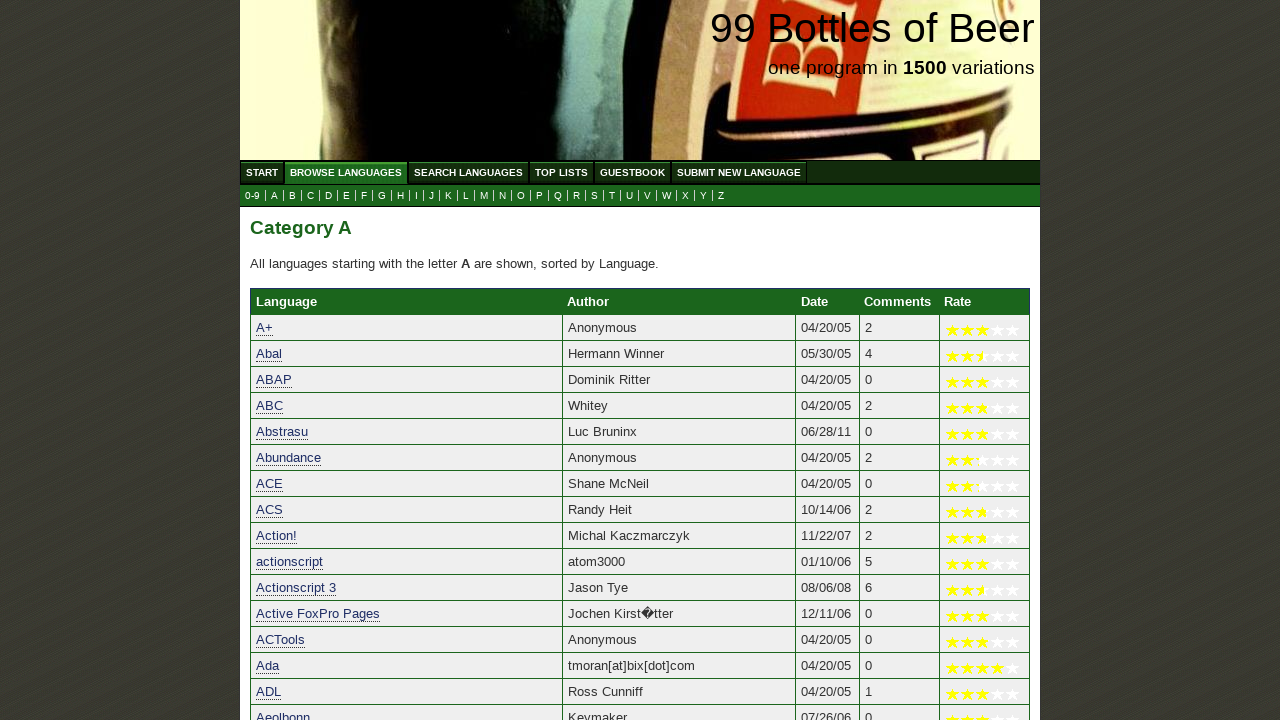

Author table header is visible
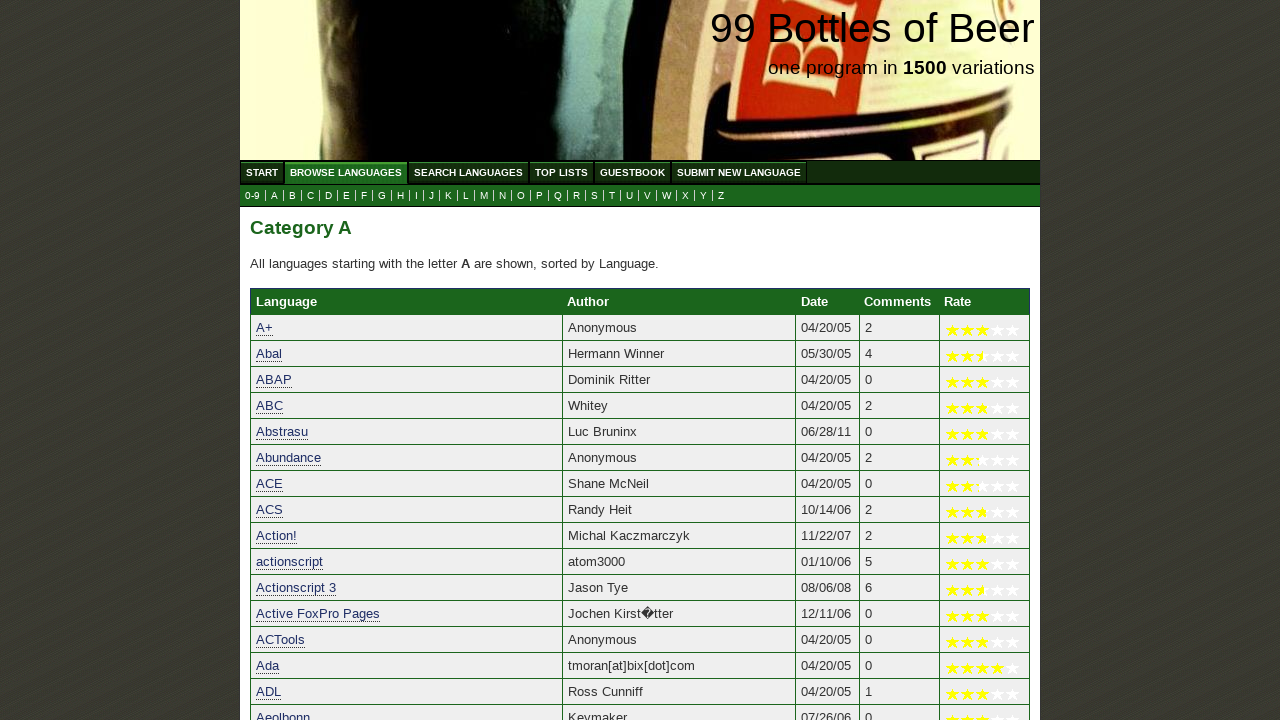

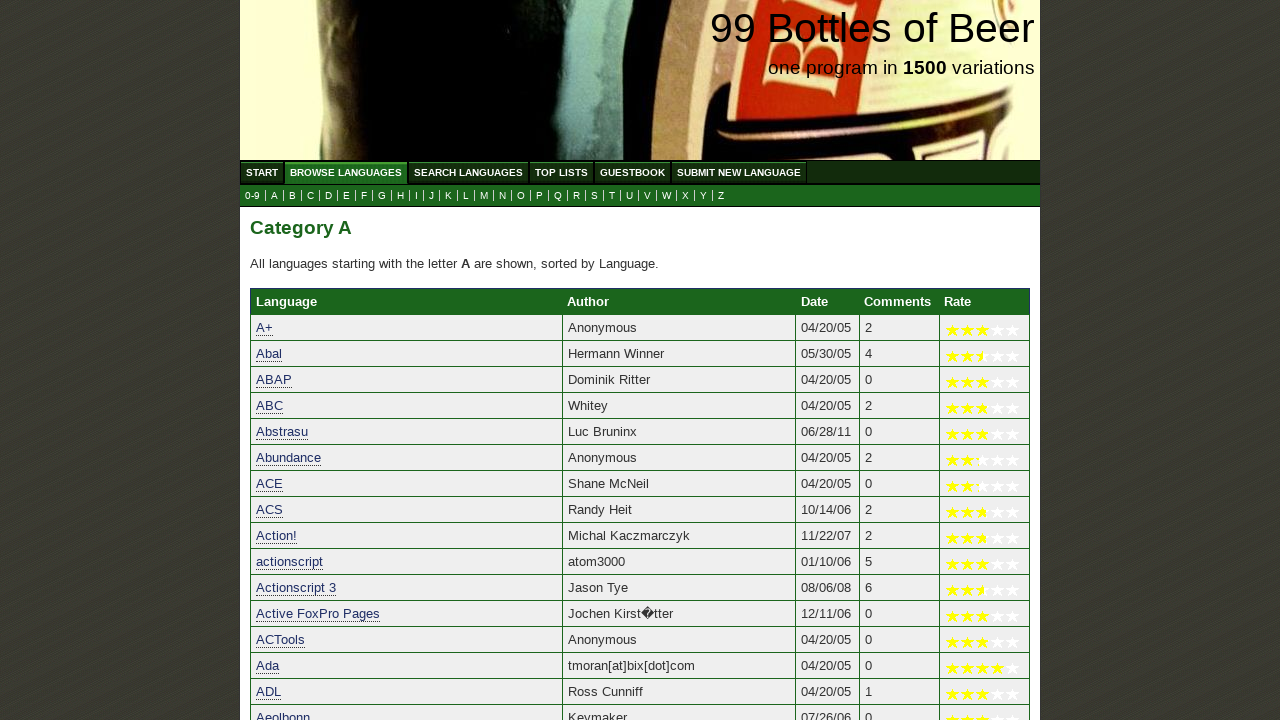